Tests dropdown functionality by selecting options from multiple dropdowns including a simple dropdown, year selector, month selector, and day selector, verifying correct selection for each

Starting URL: https://practice.cydeo.com/dropdown

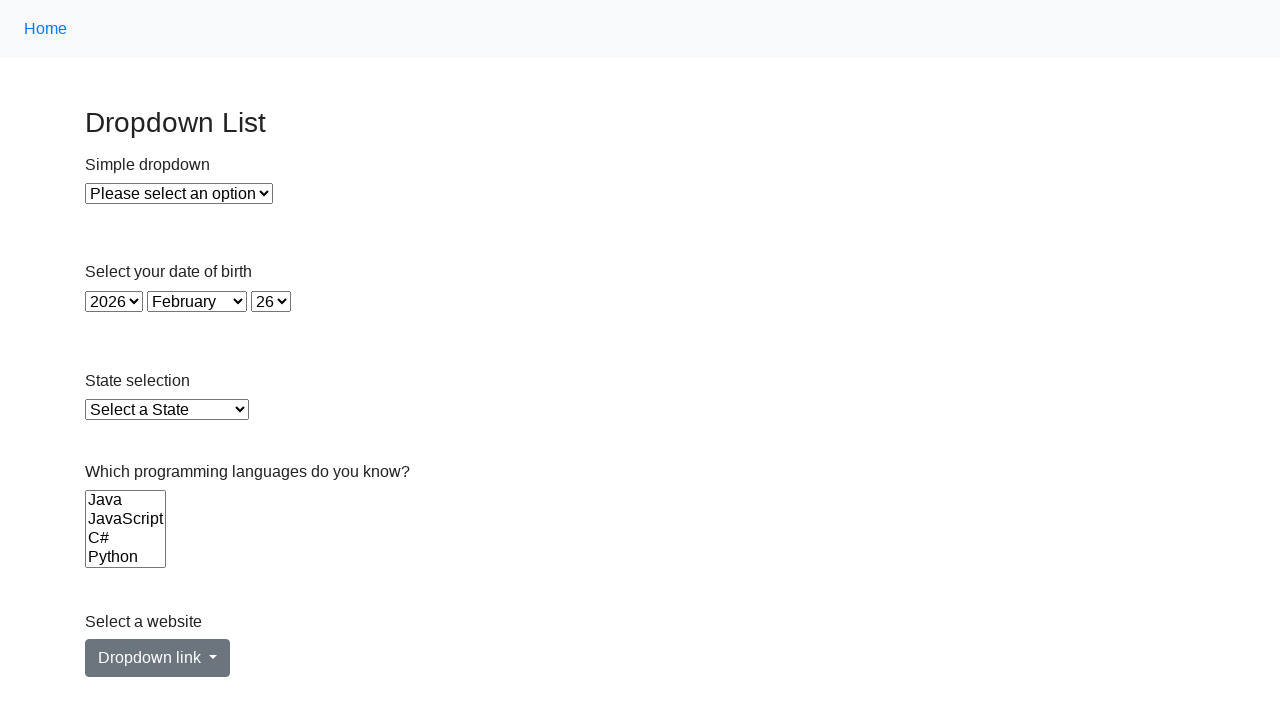

Selected Option 2 from simple dropdown by index on select#dropdown
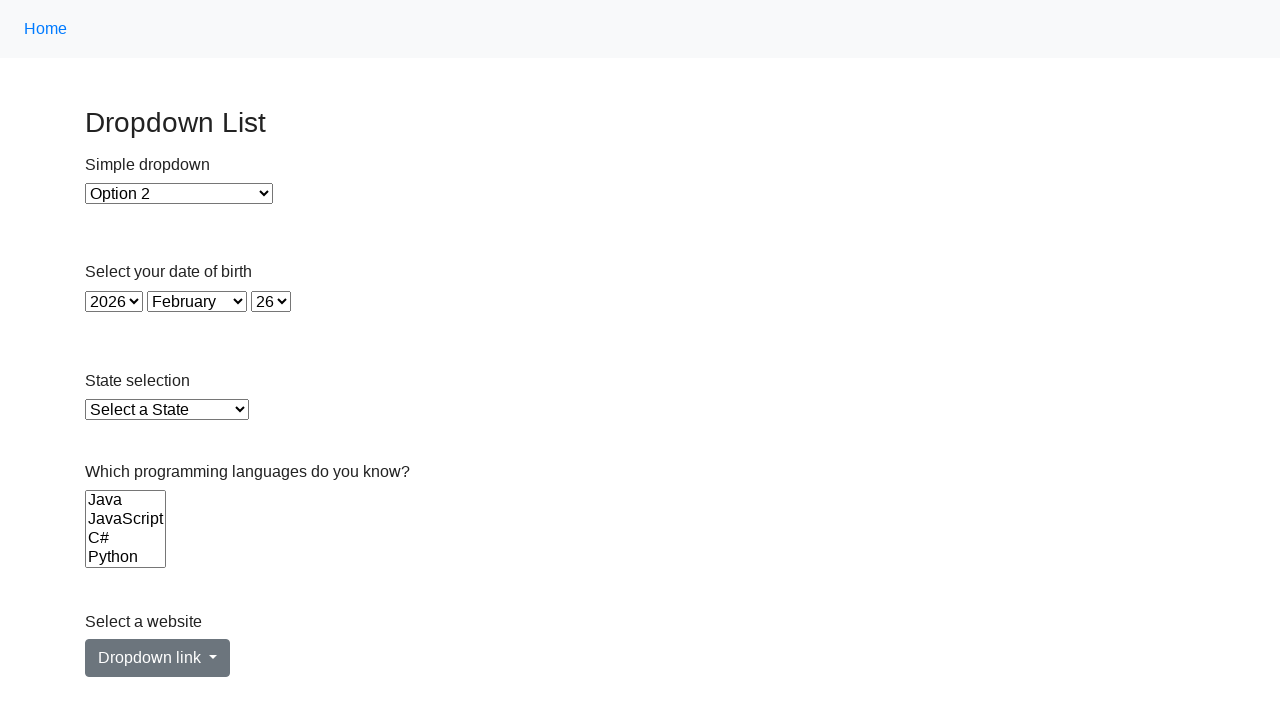

Selected Option 2 from simple dropdown by value on select#dropdown
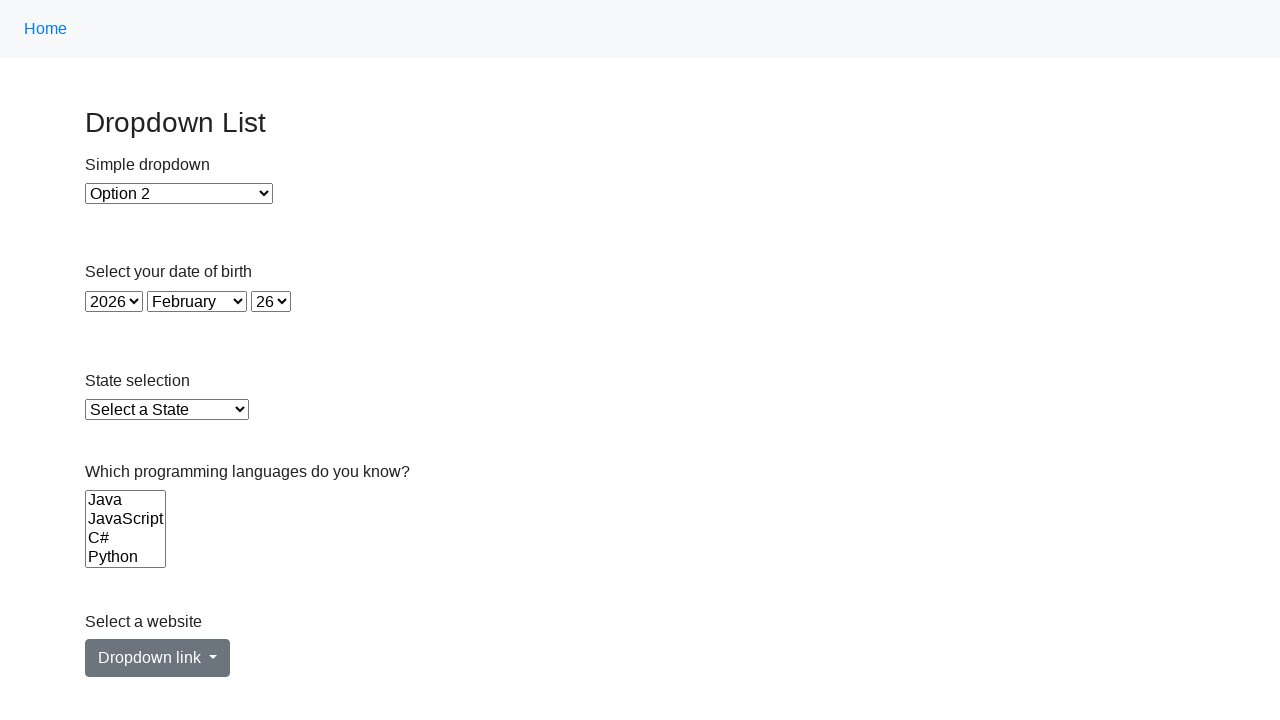

Selected Option 2 from simple dropdown by label on select#dropdown
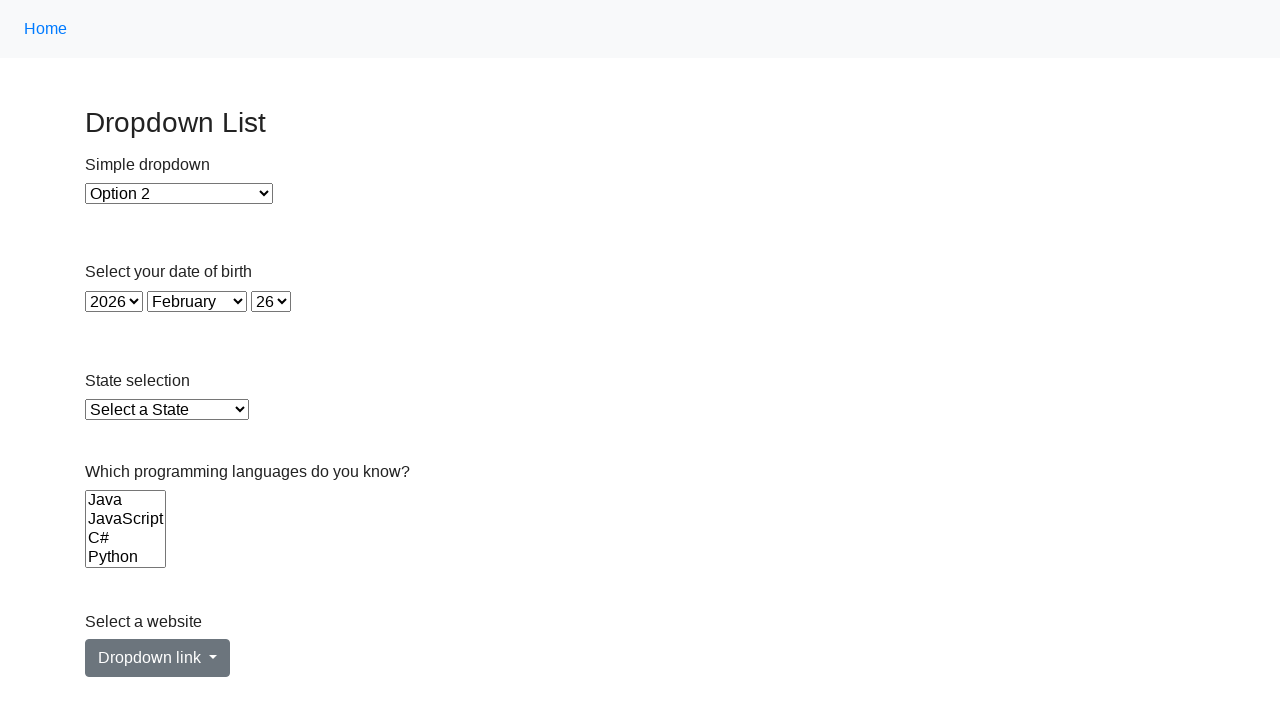

Retrieved selected option text from simple dropdown
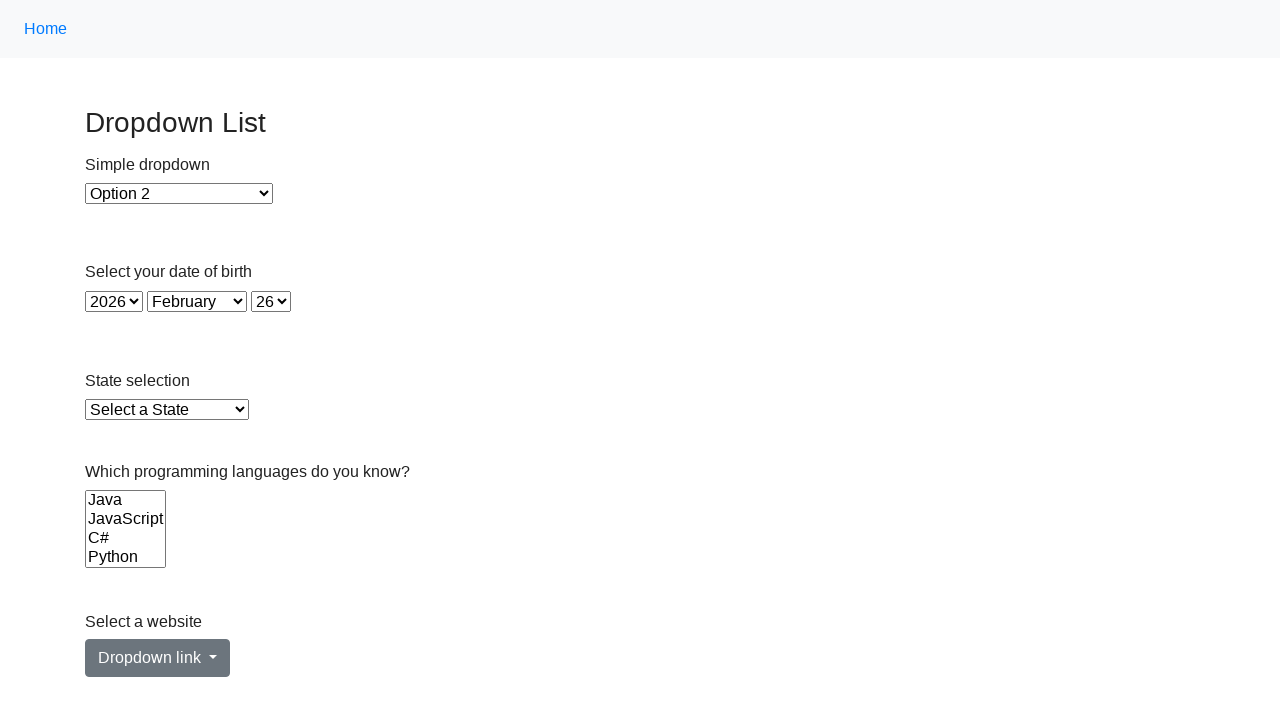

Verified Option 2 is selected in simple dropdown
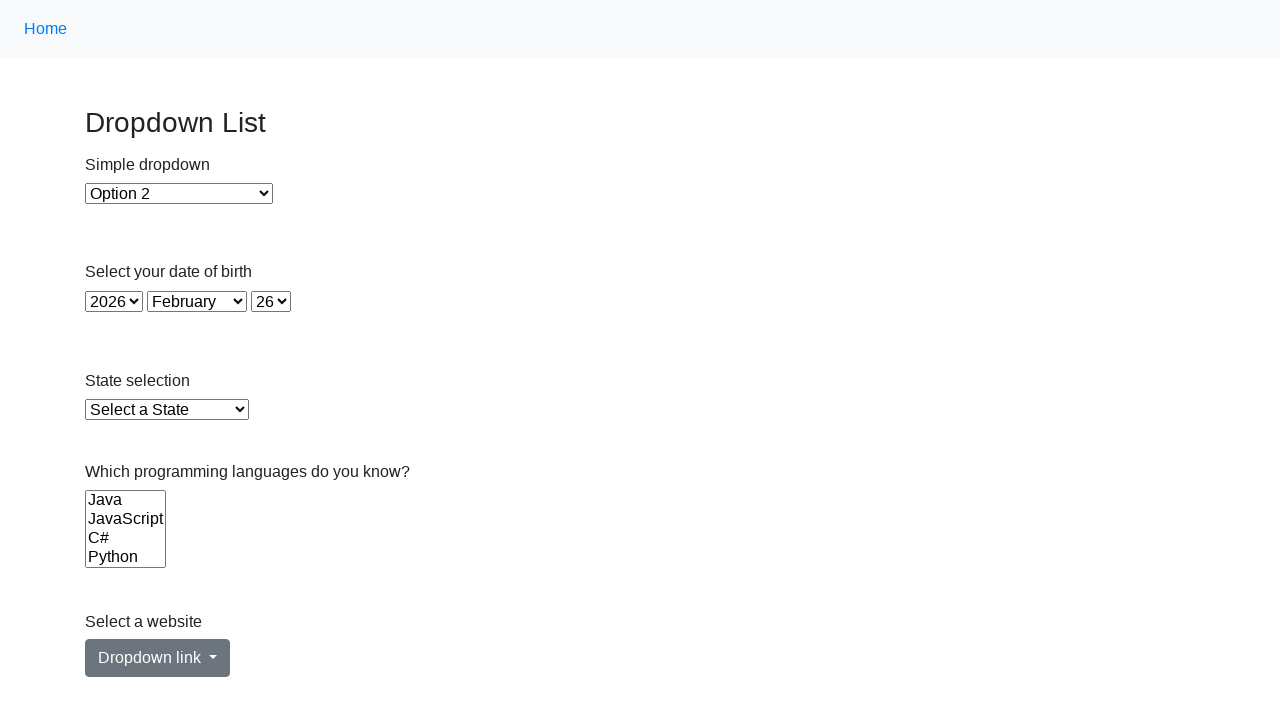

Selected 2022 from year dropdown on select#year
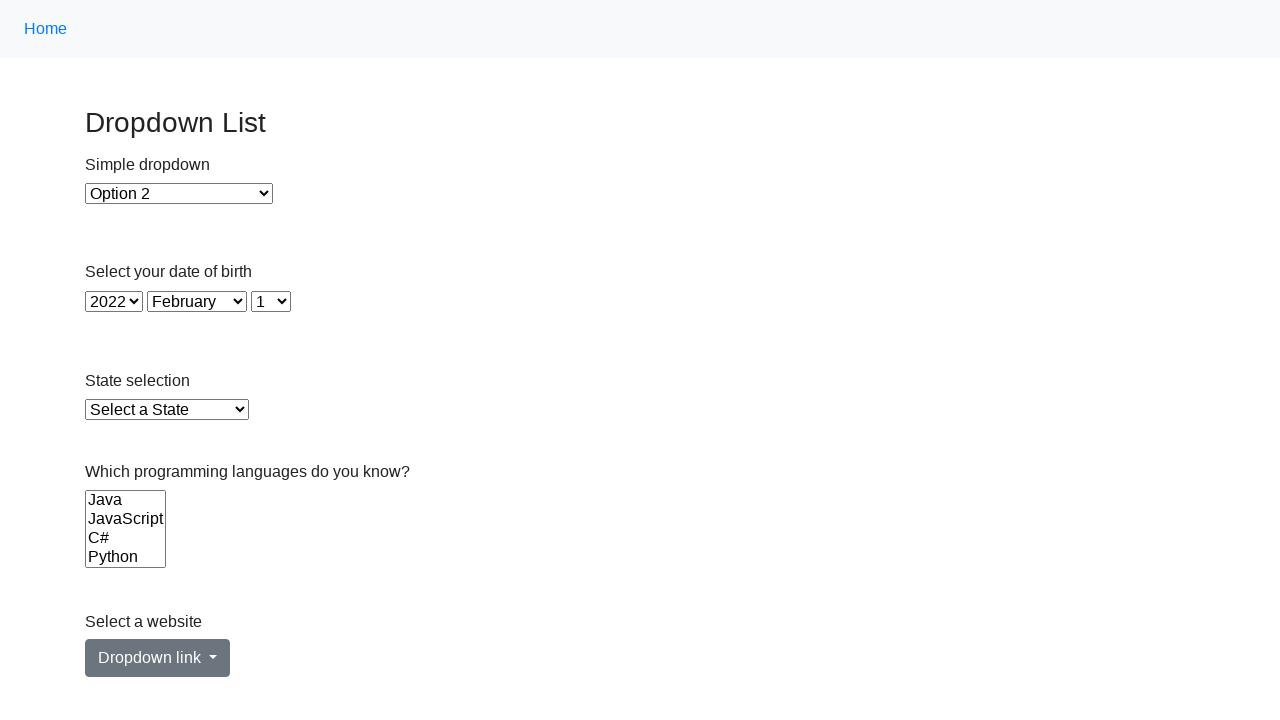

Retrieved selected year from year dropdown
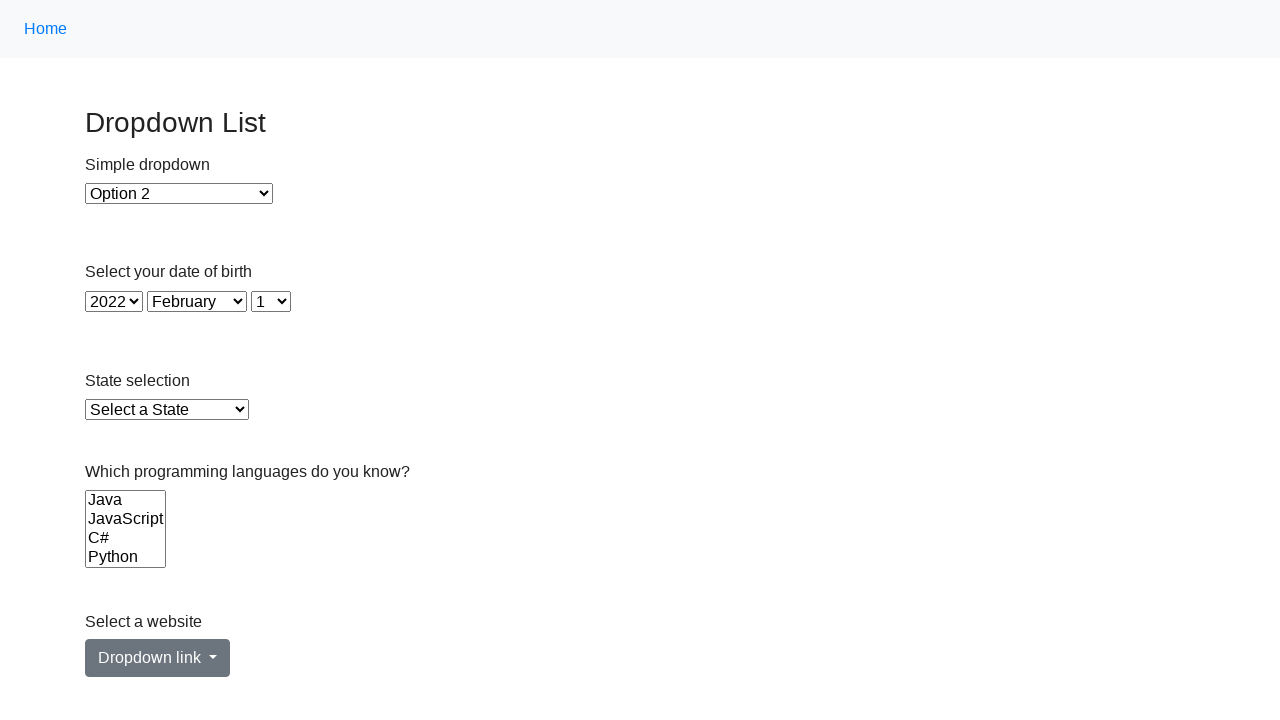

Verified 2022 is selected in year dropdown
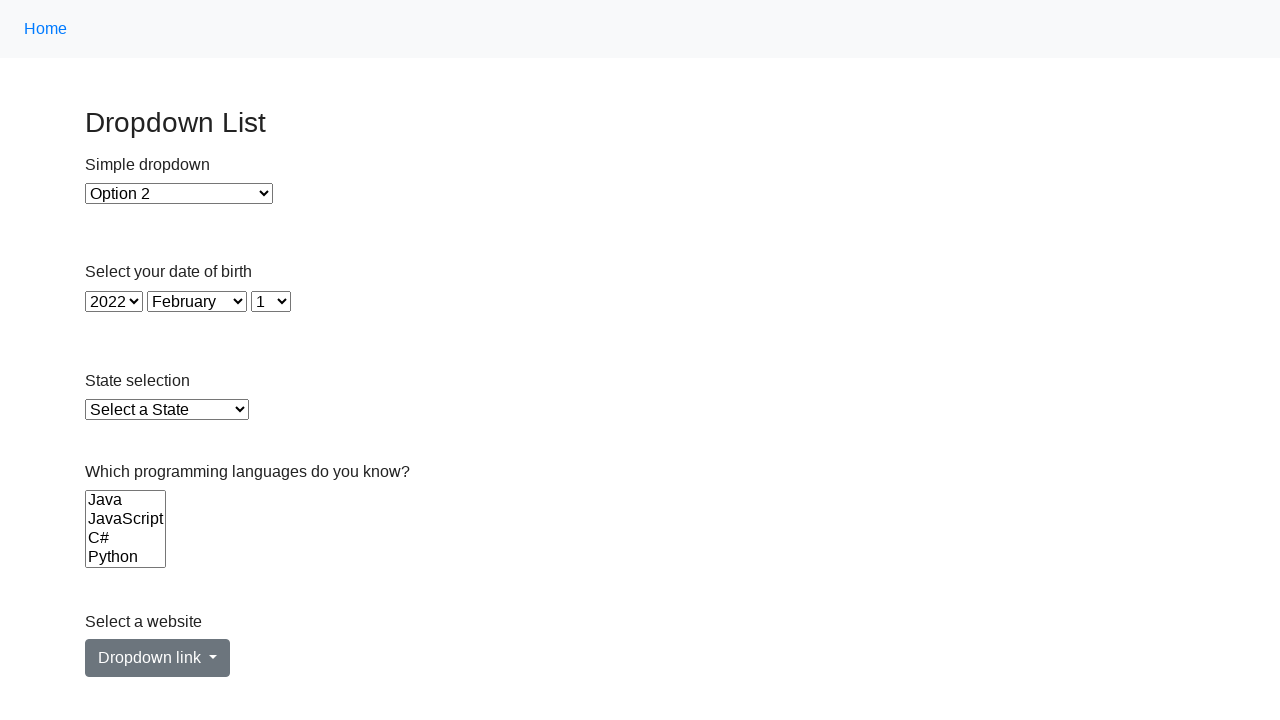

Selected April from month dropdown by value on select#month
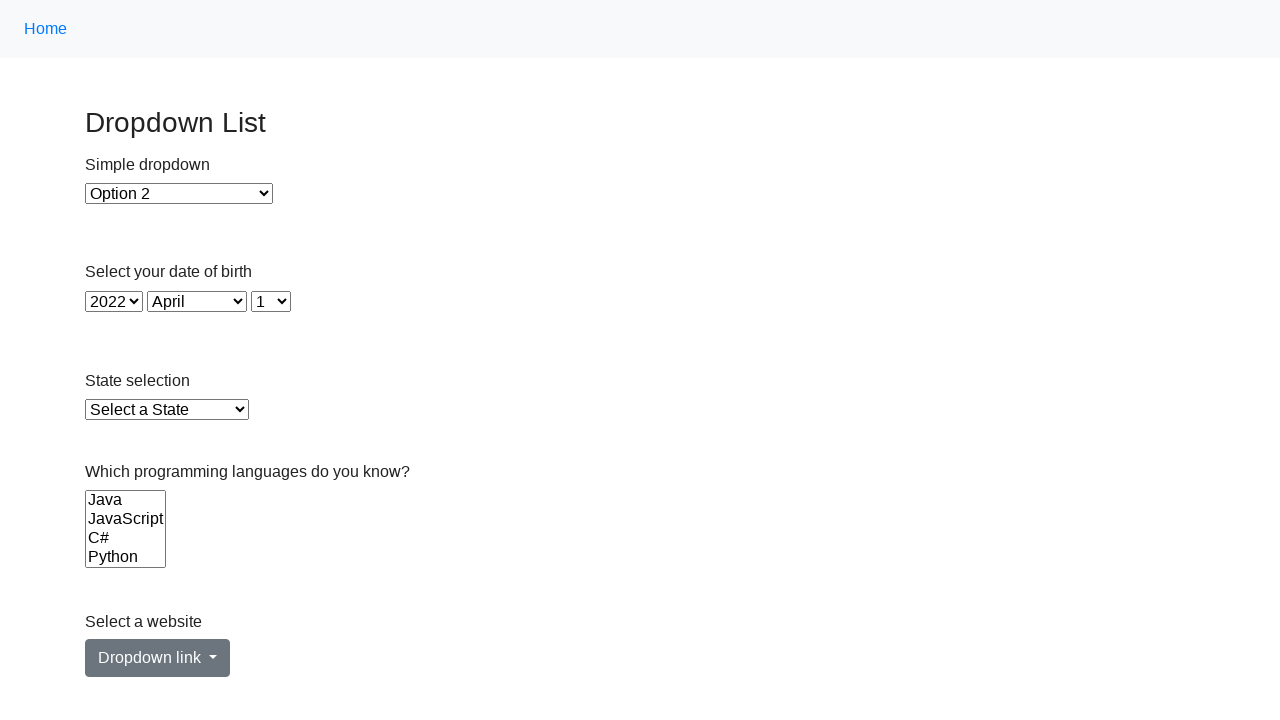

Retrieved selected month from month dropdown
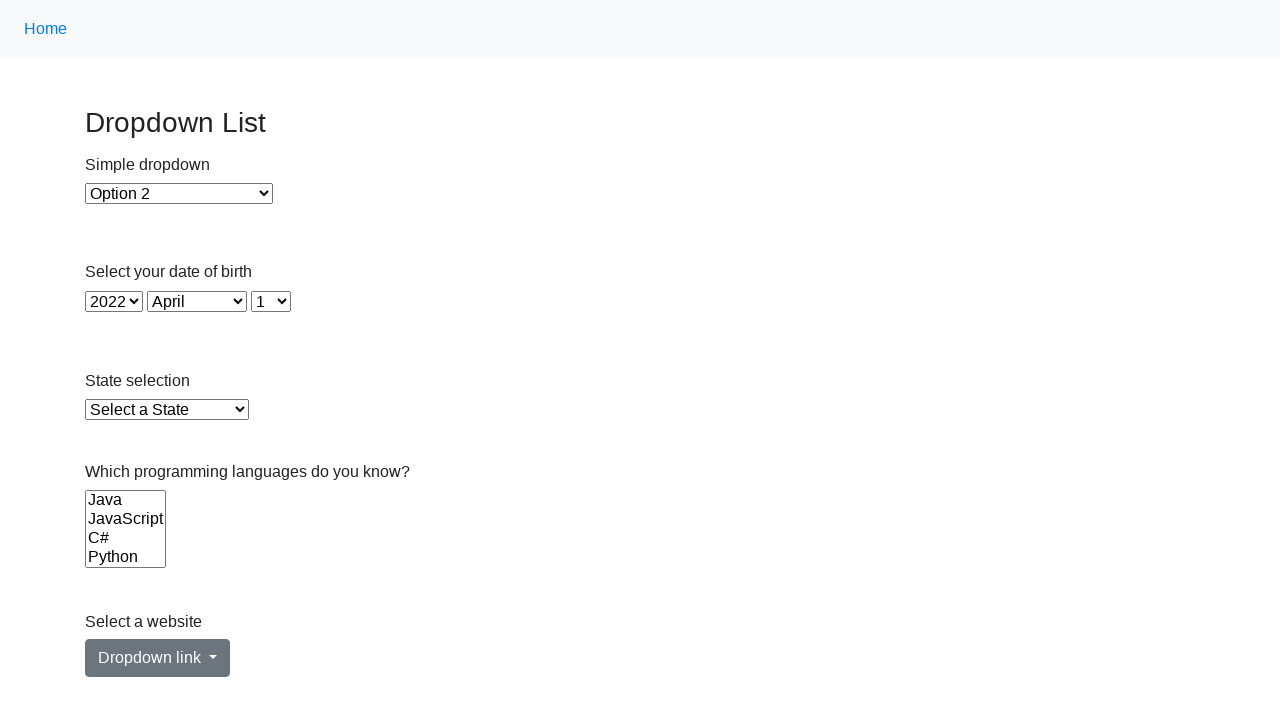

Verified April is selected in month dropdown
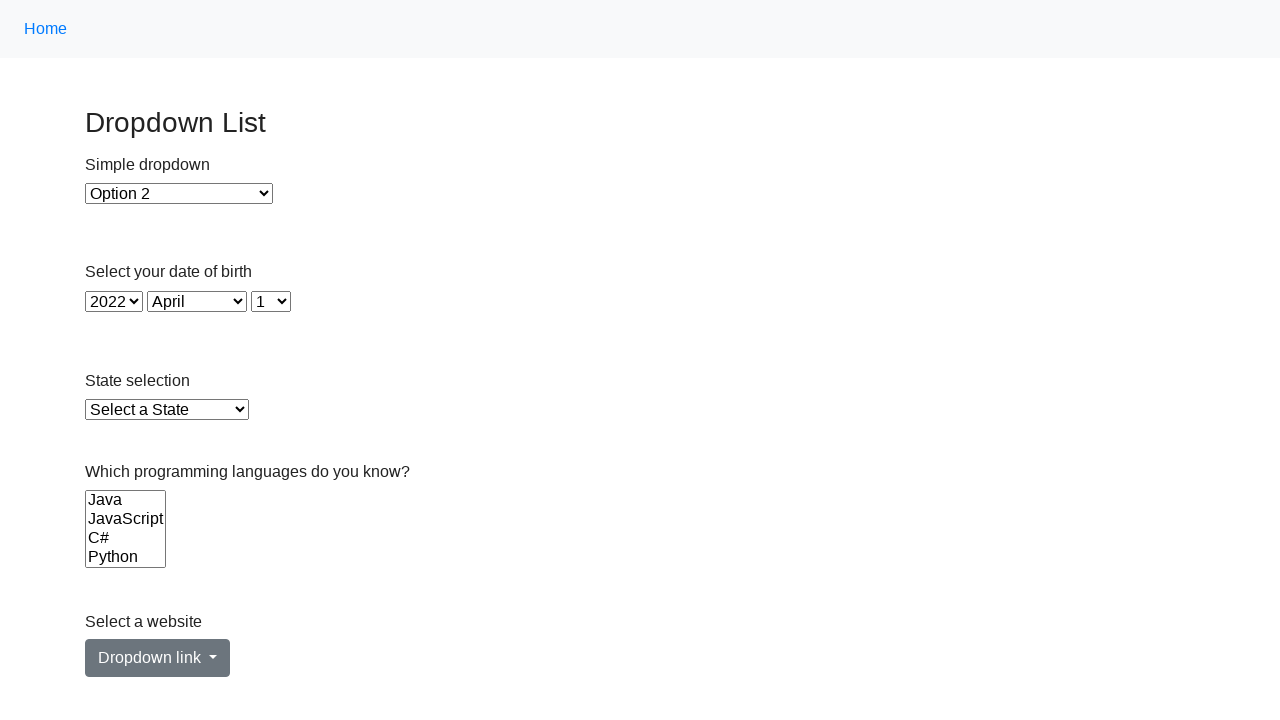

Selected day 6 from day dropdown by index on select#day
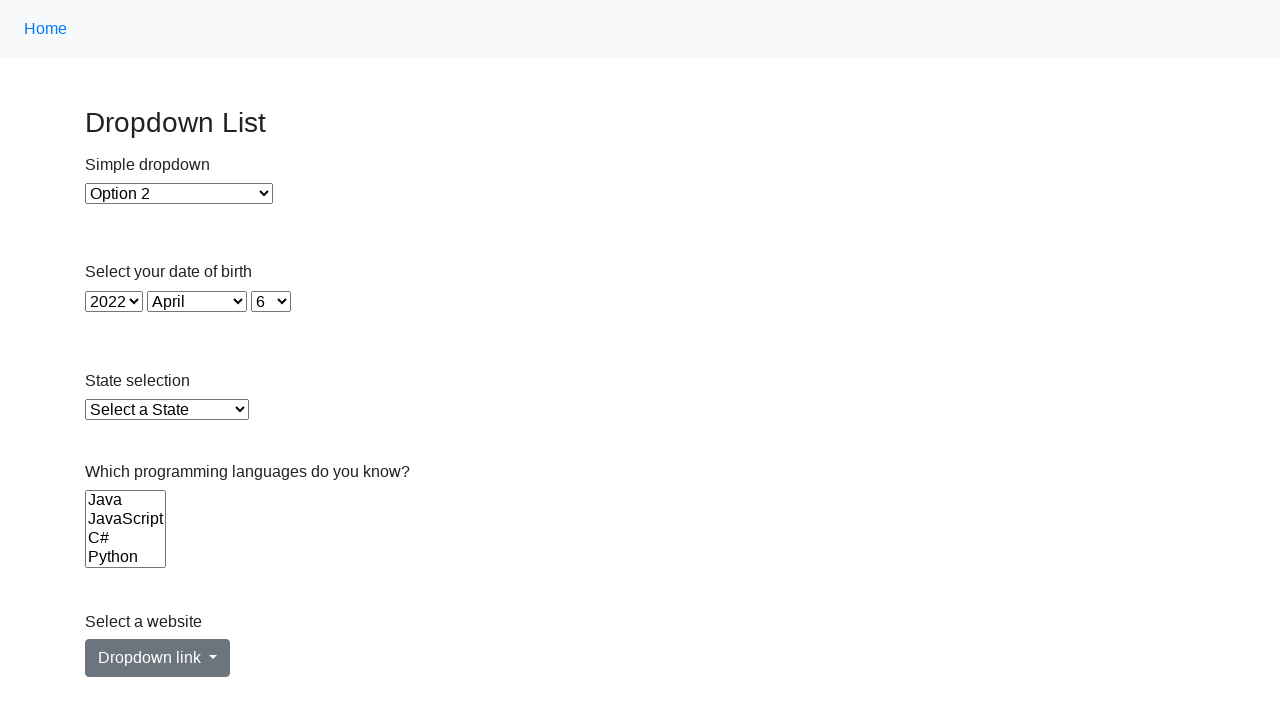

Retrieved selected day from day dropdown
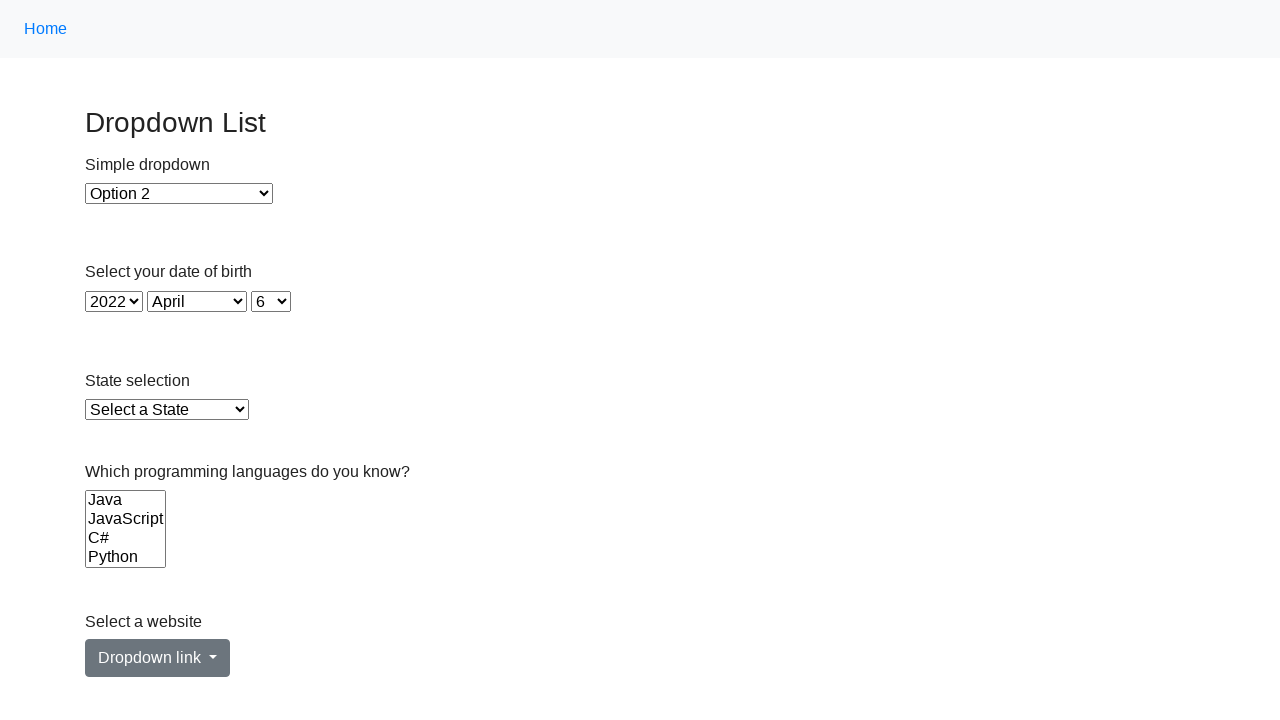

Verified day 6 is selected in day dropdown
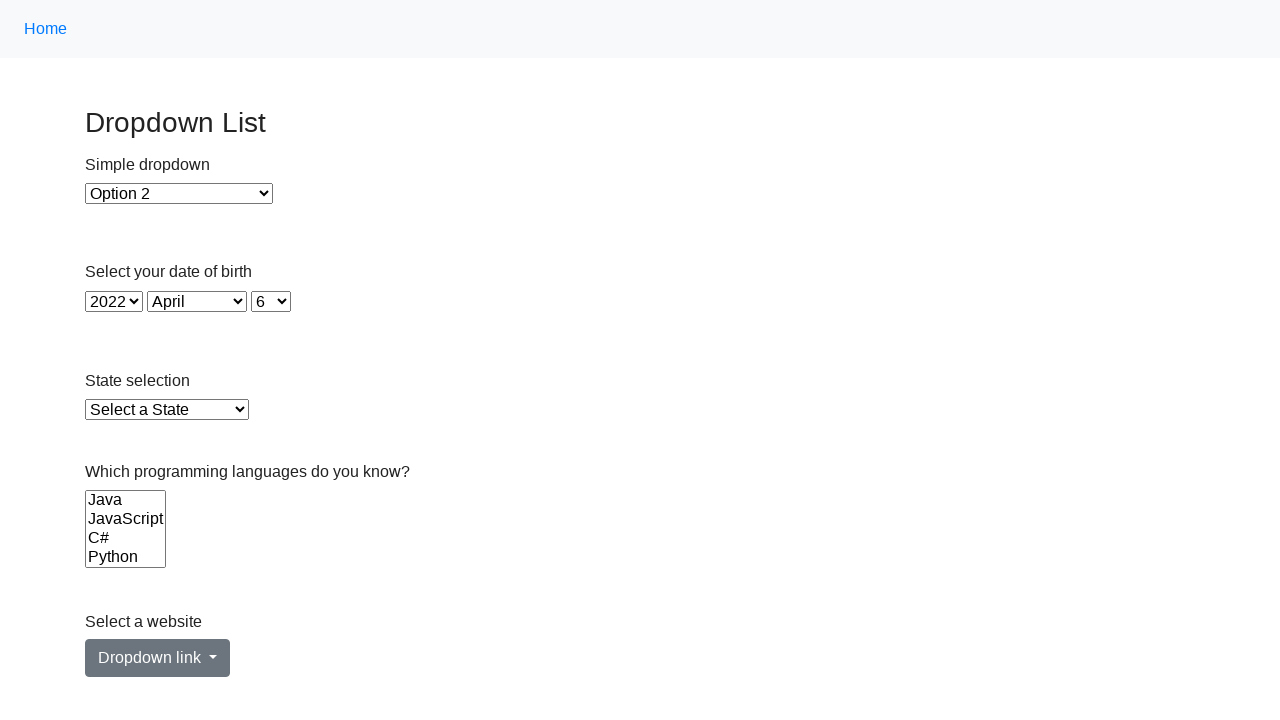

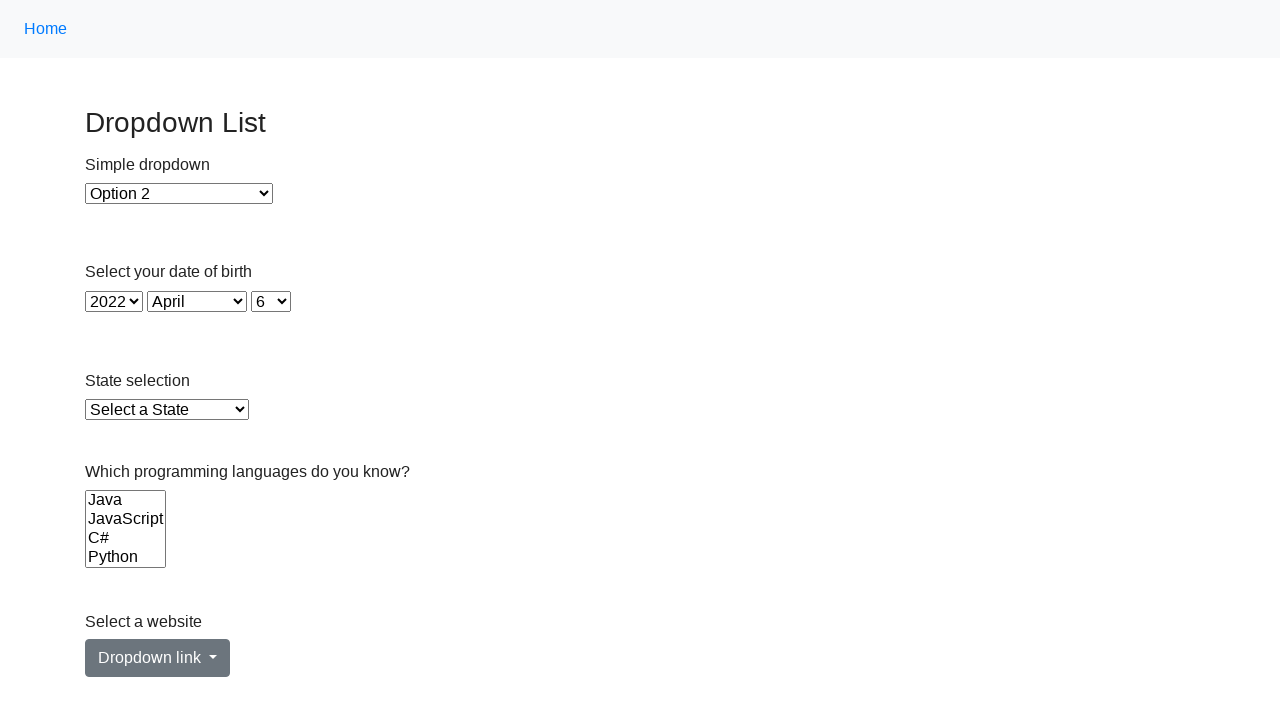